Navigates to a dummy ticket booking page and selects a country from a dropdown list

Starting URL: https://www.dummyticket.com/dummy-ticket-for-visa-application/

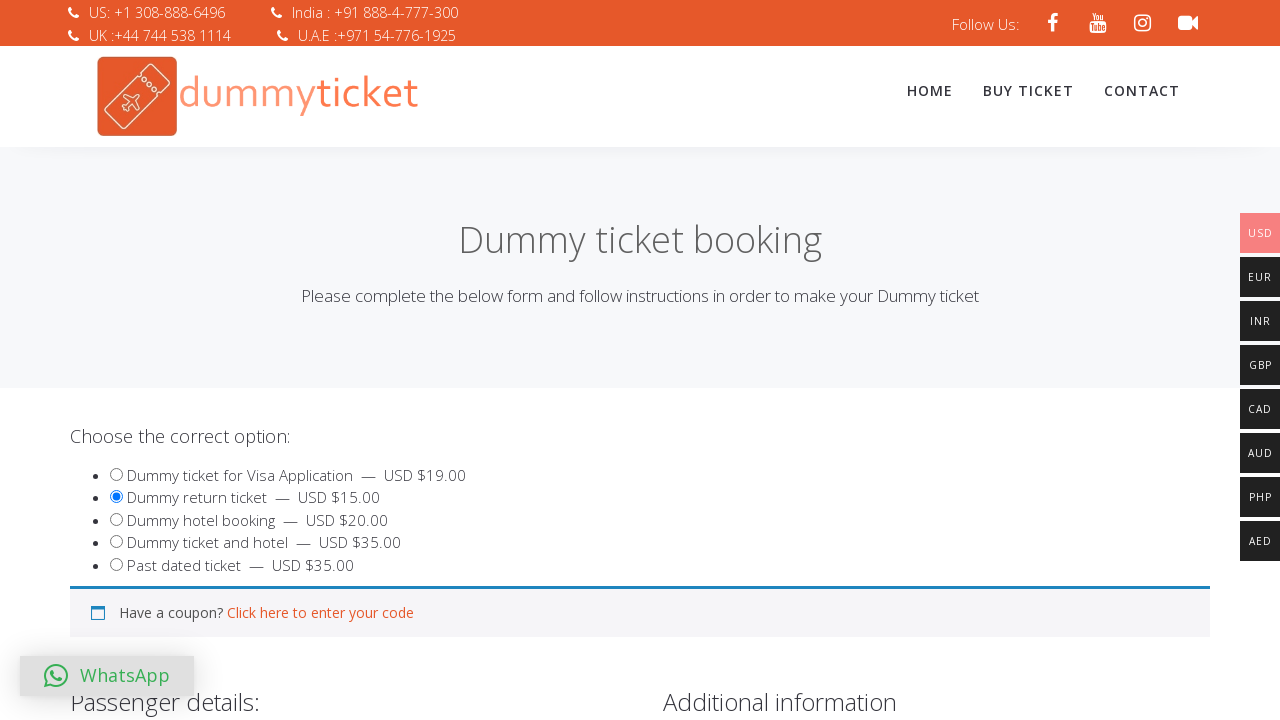

Clicked on country dropdown to open it at (344, 360) on span#select2-billing_country-container
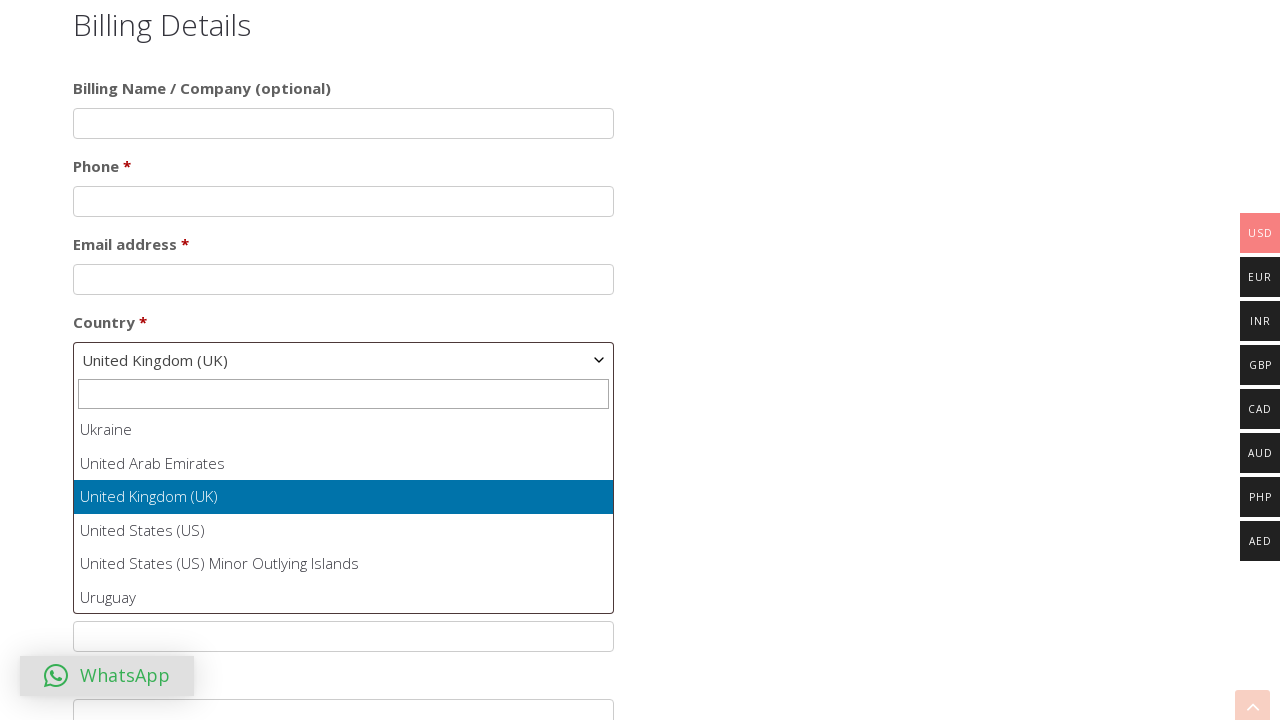

Dropdown options loaded and became visible
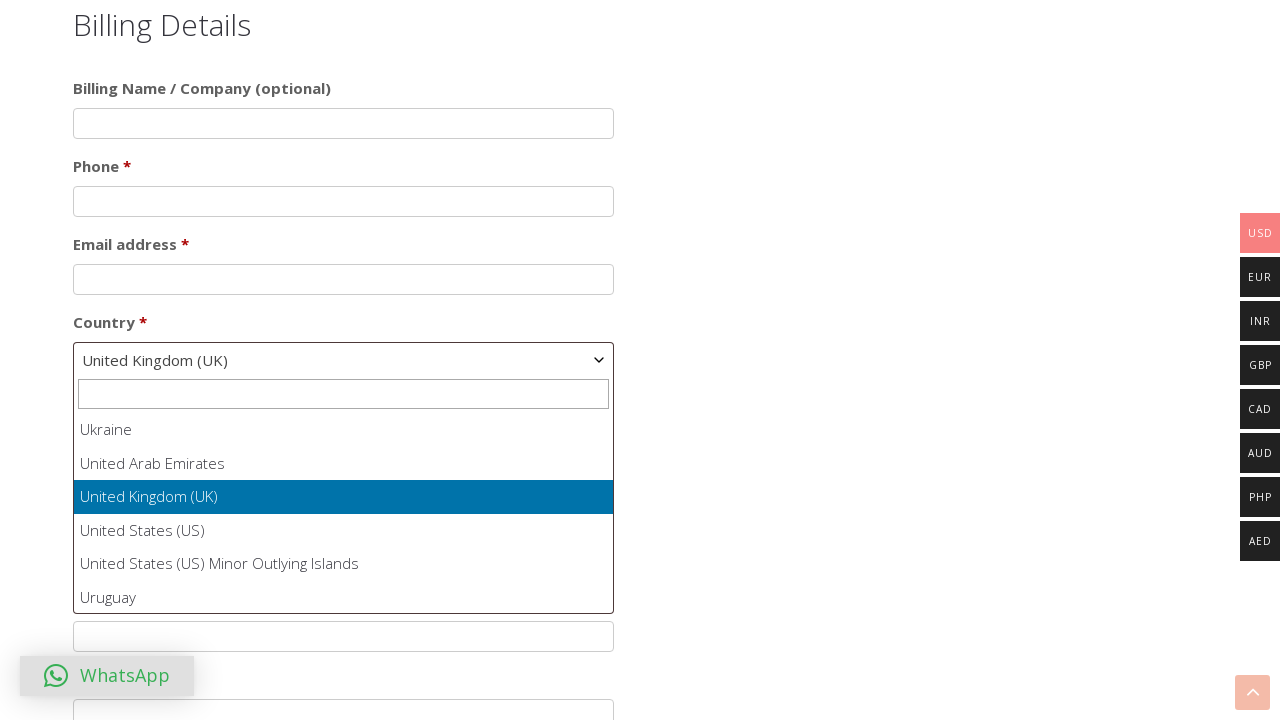

Selected 'Jordan' from country dropdown
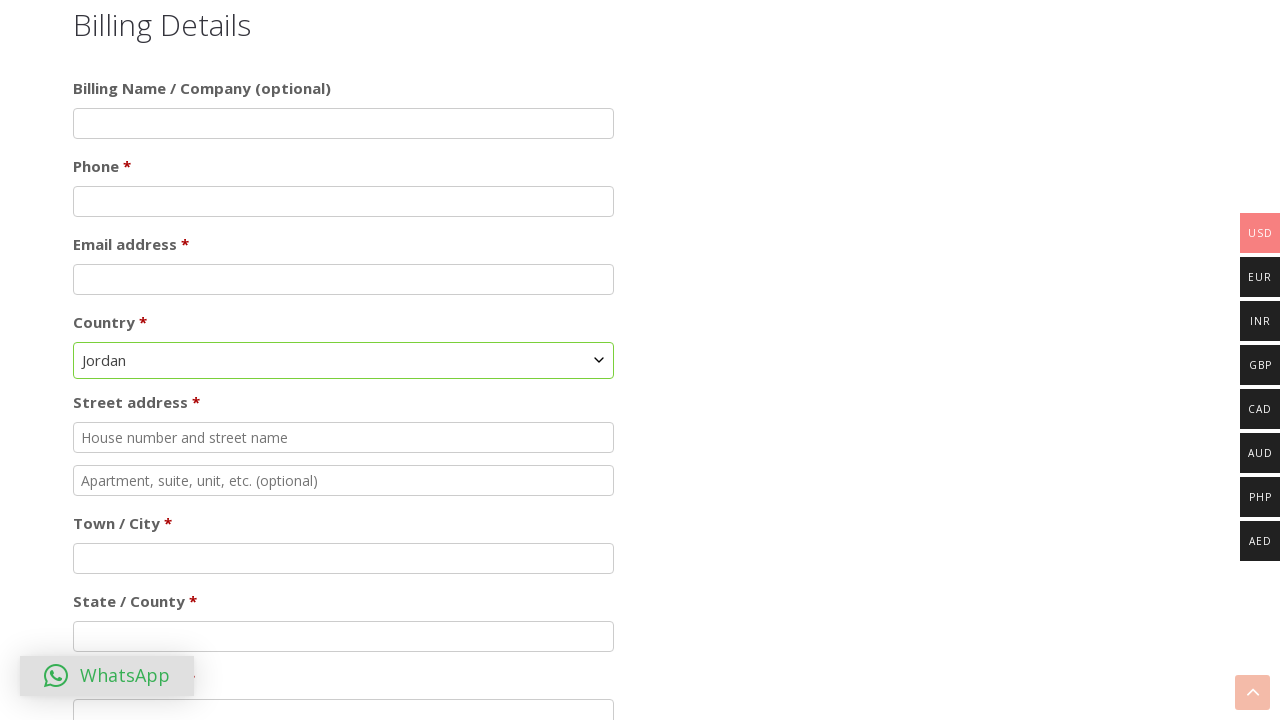

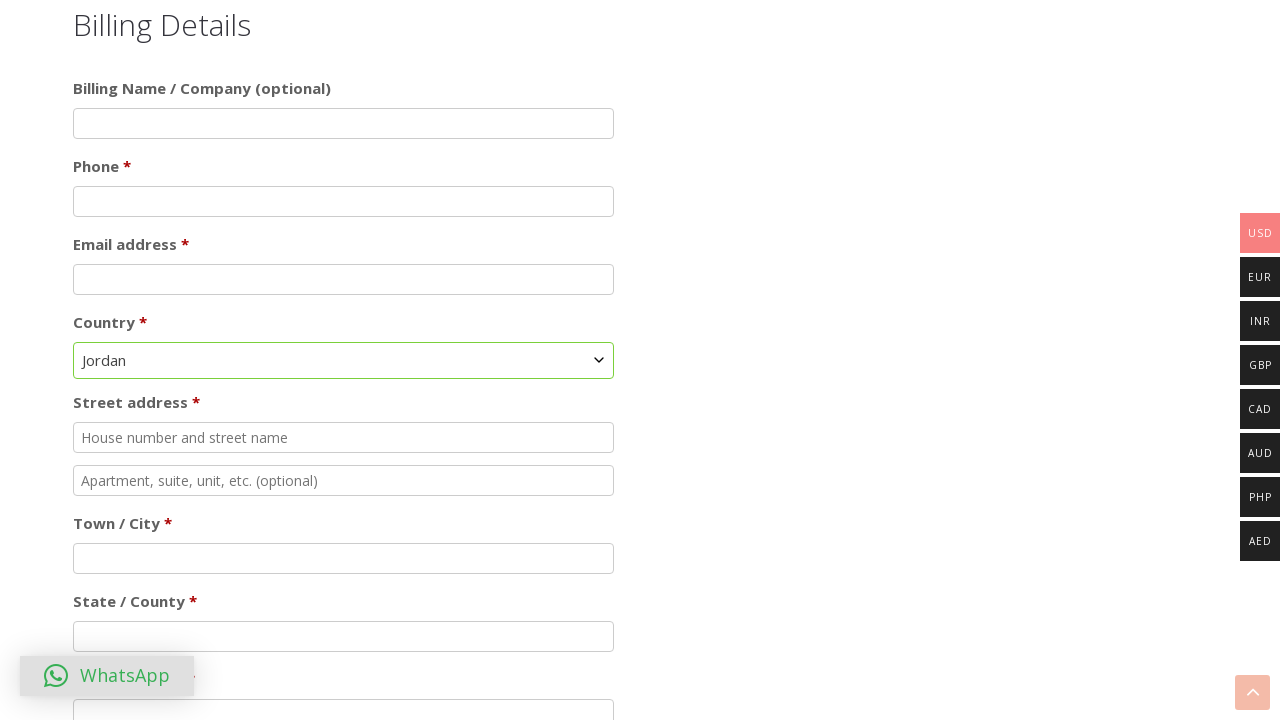